Tests dropdown selection by using JavaScript to programmatically set the dropdown value to "Haryana" and dispatching a change event.

Starting URL: https://www.tutorialspoint.com/selenium/practice/selenium_automation_practice.php

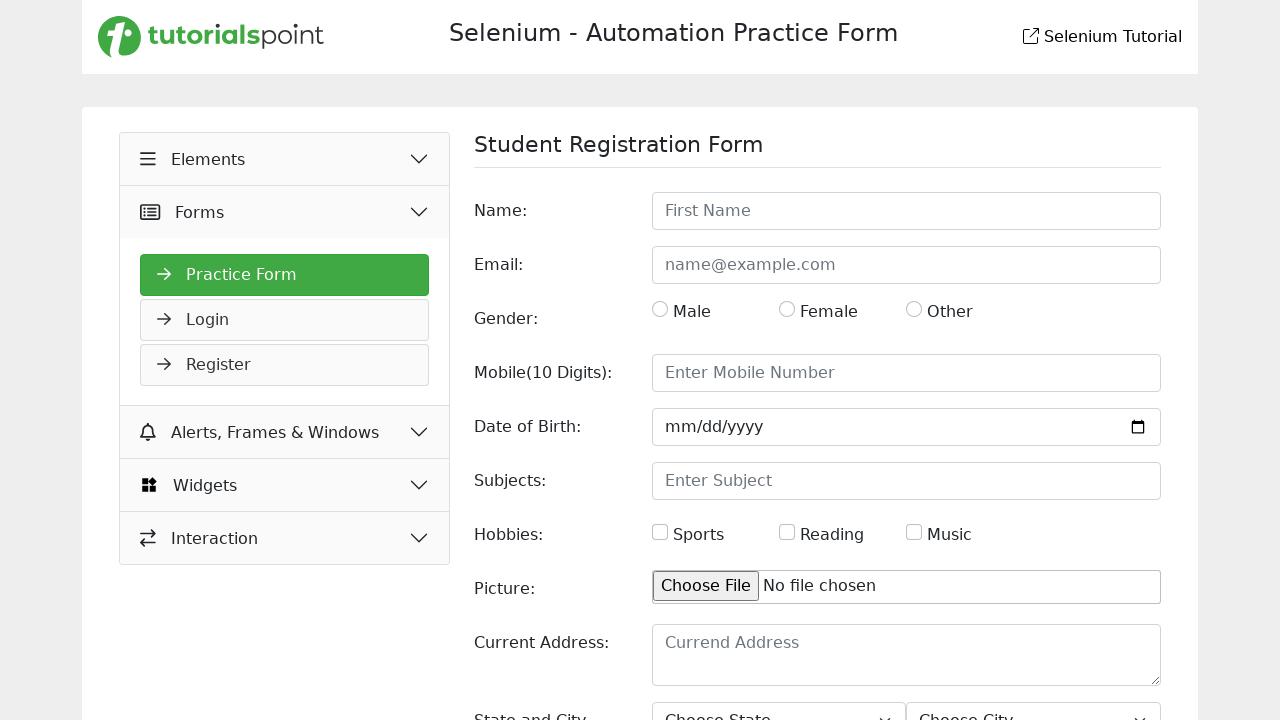

Waited for page to reach networkidle state
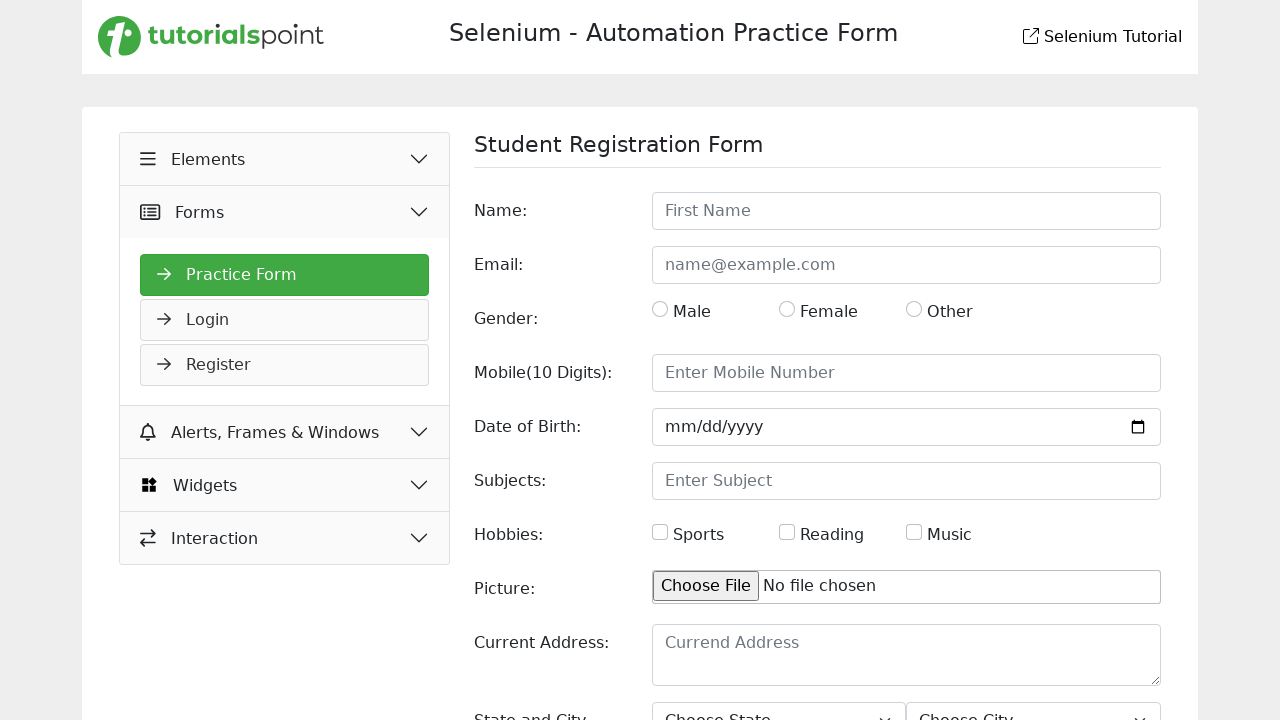

Set dropdown value to 'Haryana' using JavaScript and dispatched change event
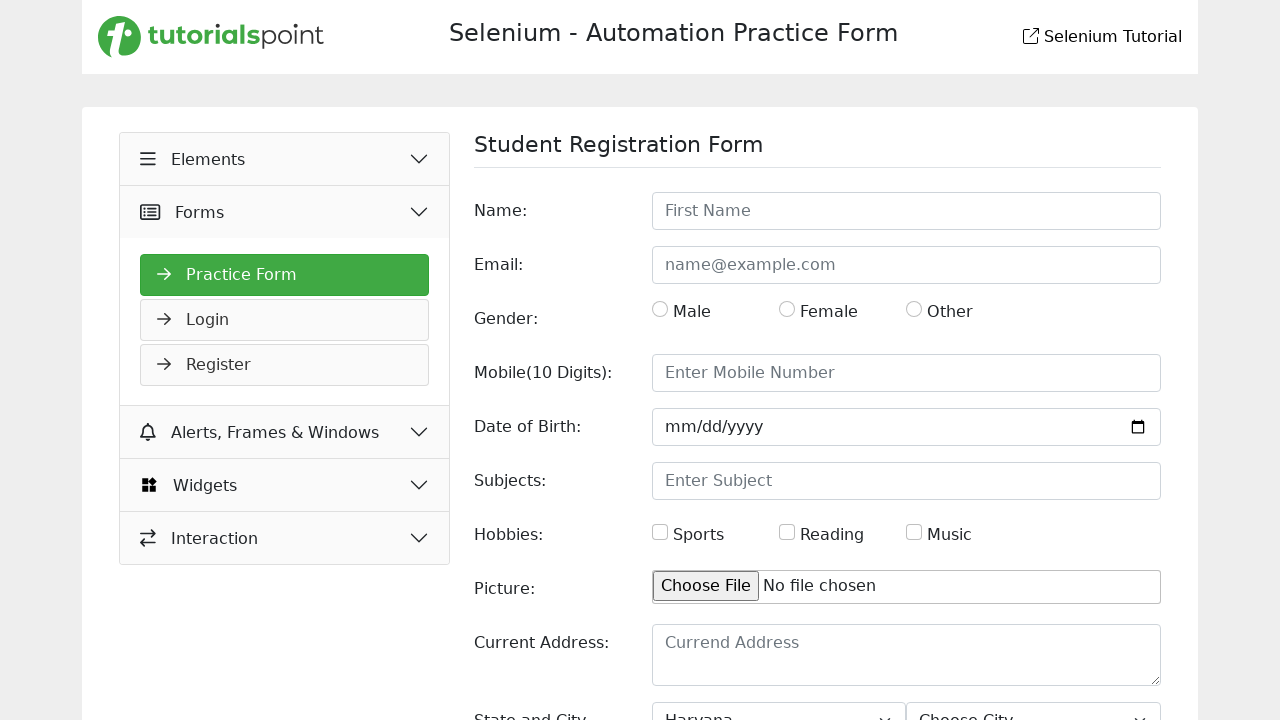

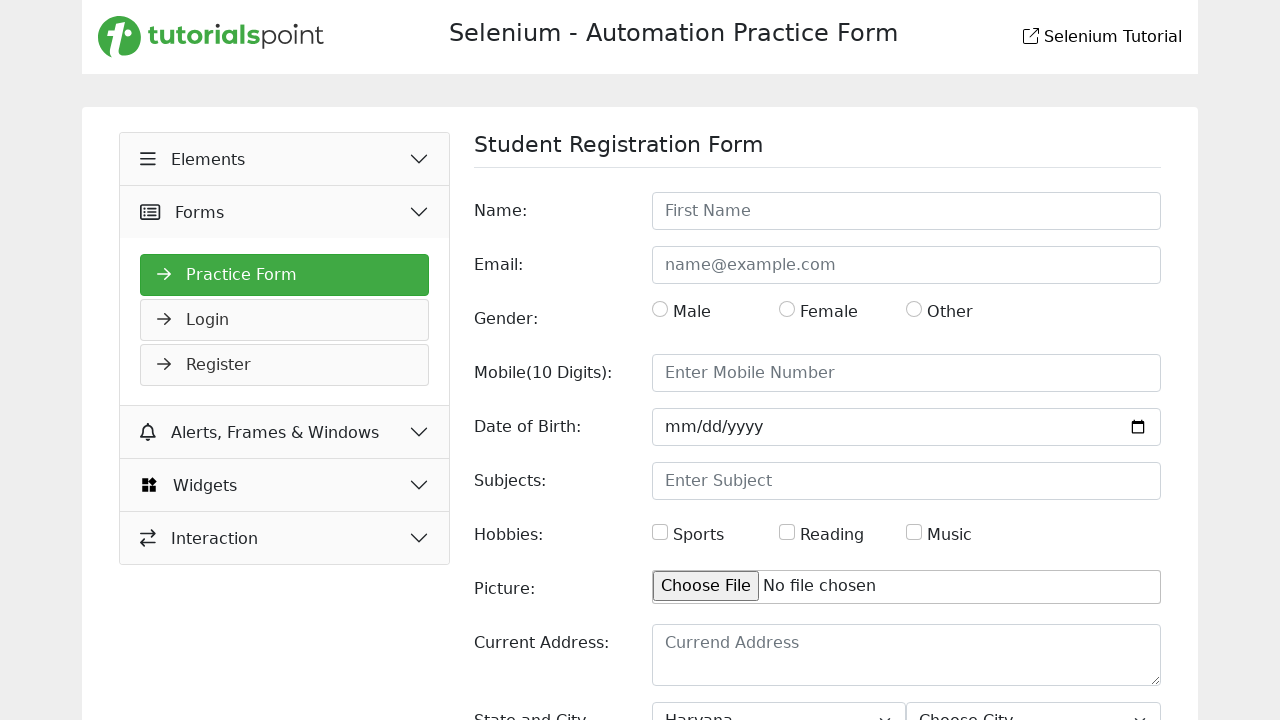